Tests handling a JavaScript alert by clicking a link that triggers an alert, retrieving the alert text, and accepting (dismissing) the alert.

Starting URL: https://www.selenium.dev/documentation/en/webdriver/js_alerts_prompts_and_confirmations/

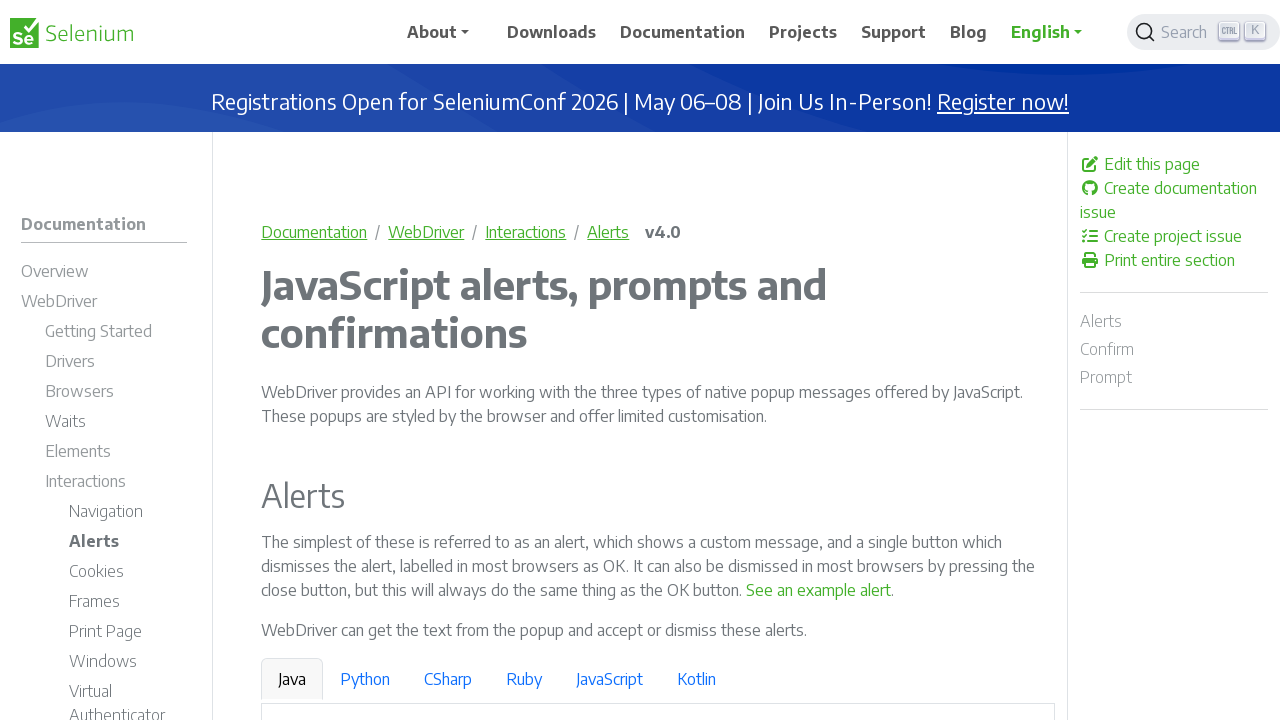

Clicked link to trigger JavaScript alert at (819, 590) on a:has-text('See an example alert')
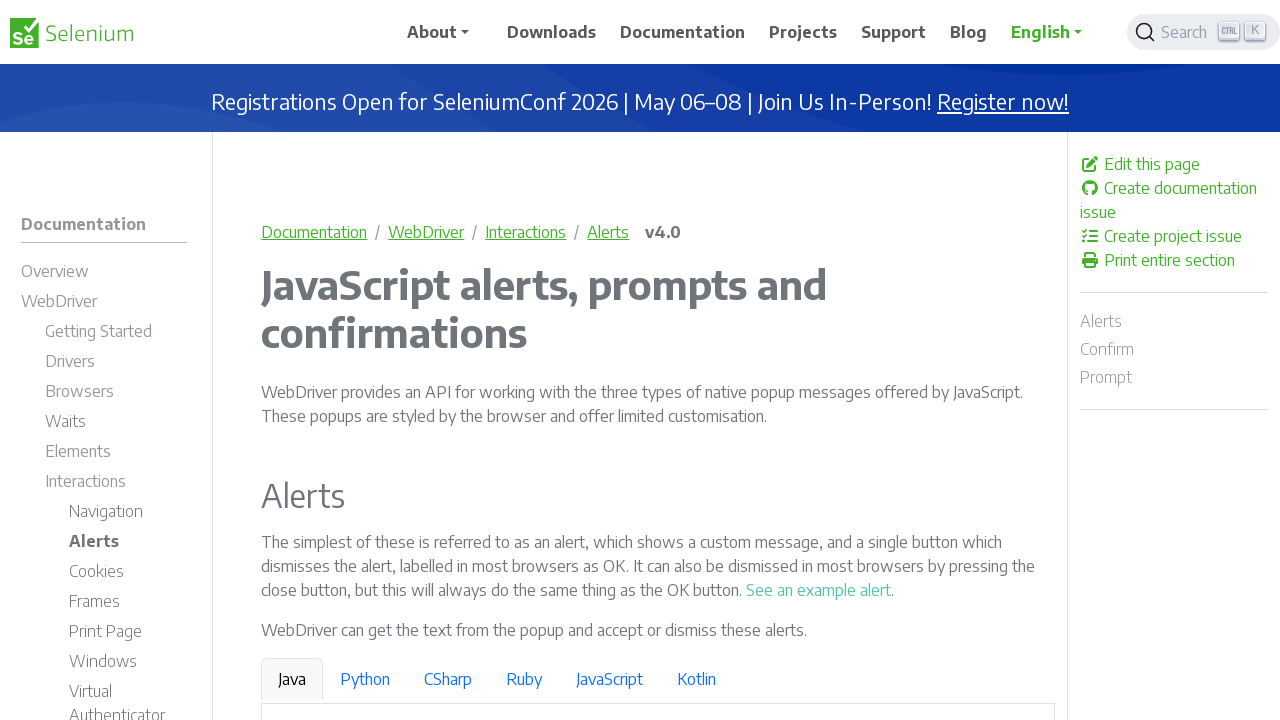

Set up dialog handler to accept alerts
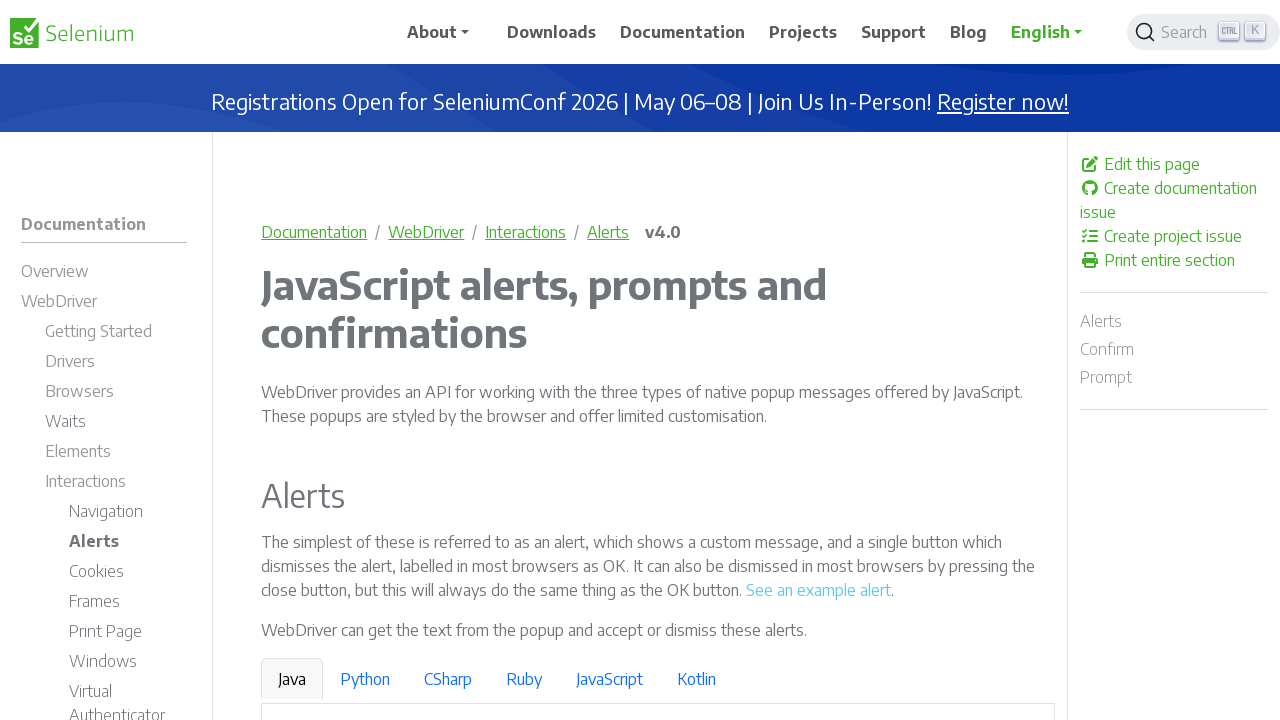

Clicked link again to trigger alert and automatically accept it at (819, 590) on a:has-text('See an example alert')
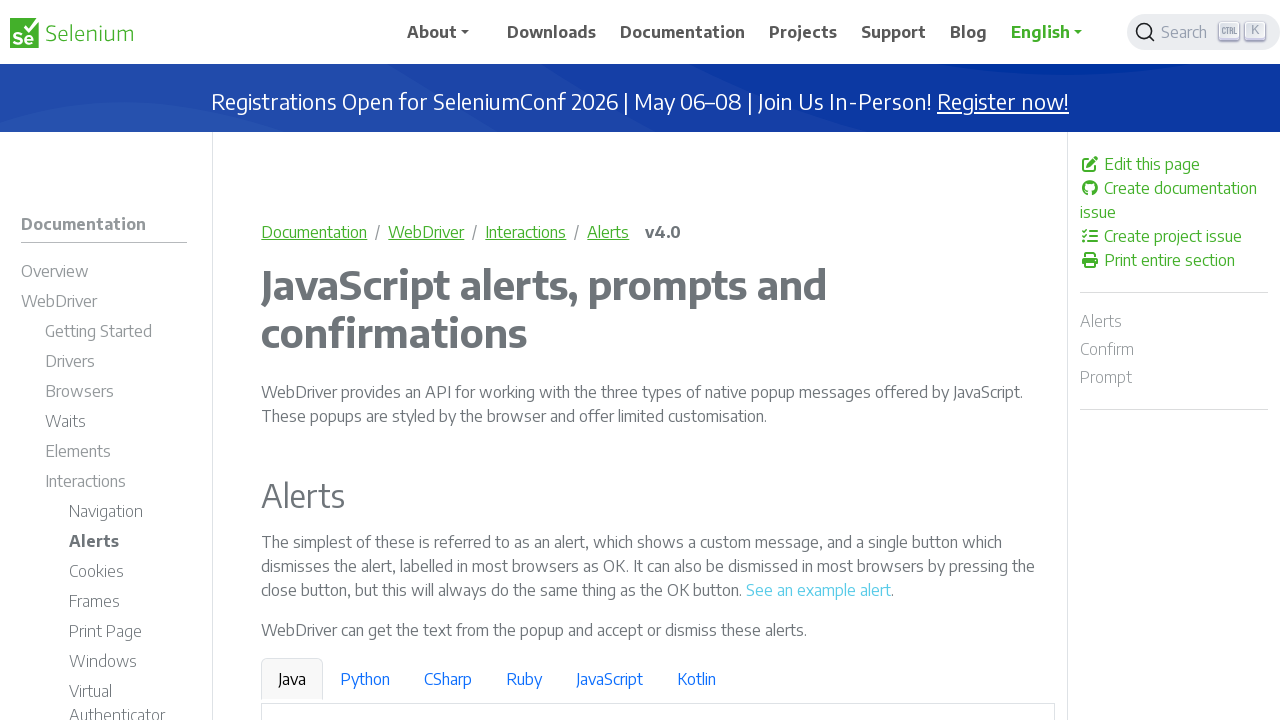

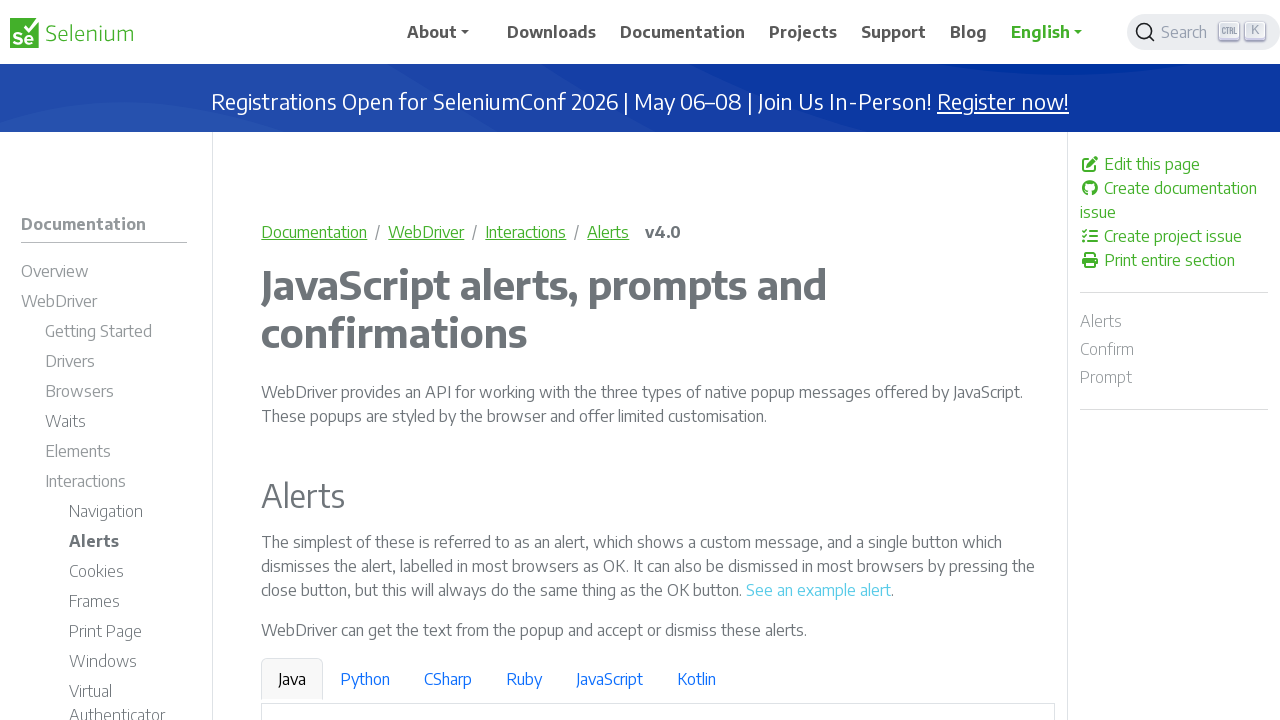